Tests search functionality on Fantlab.ru by entering a Russian book title "Master and Margarita" and submitting the search form

Starting URL: https://fantlab.ru/

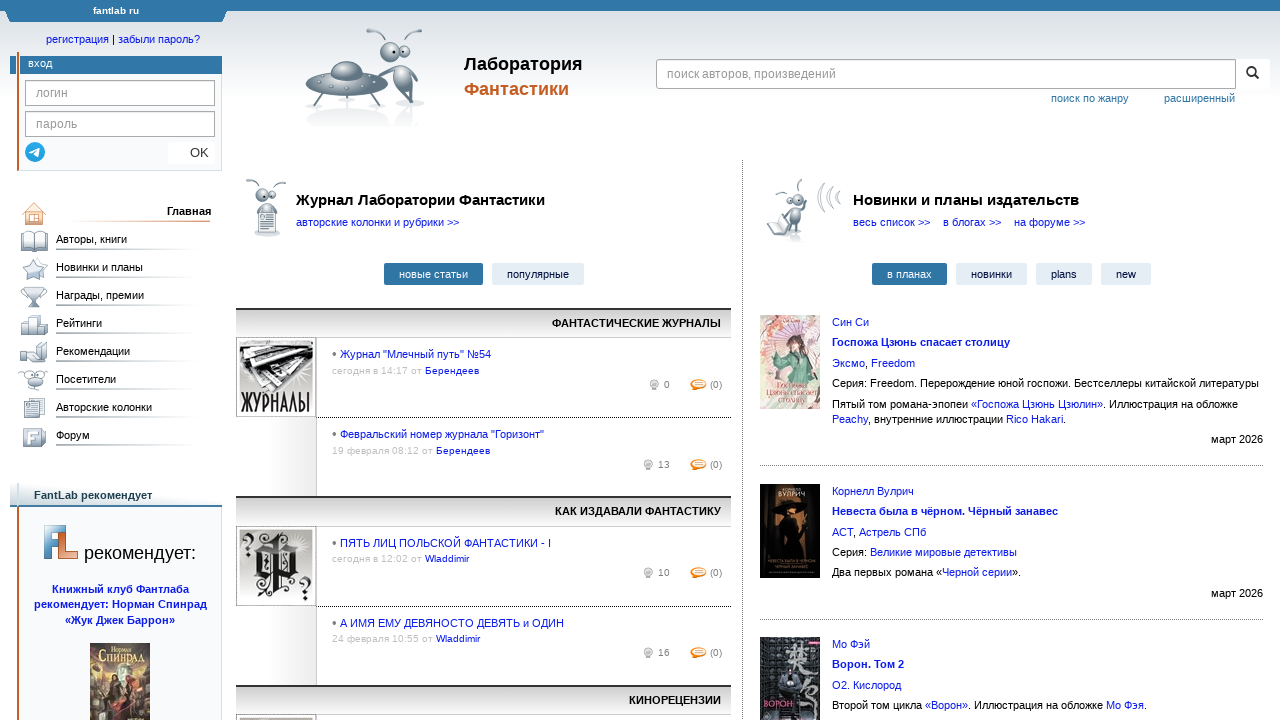

Filled search field with Russian book title 'Master and Margarita' on input[name='searchstr']
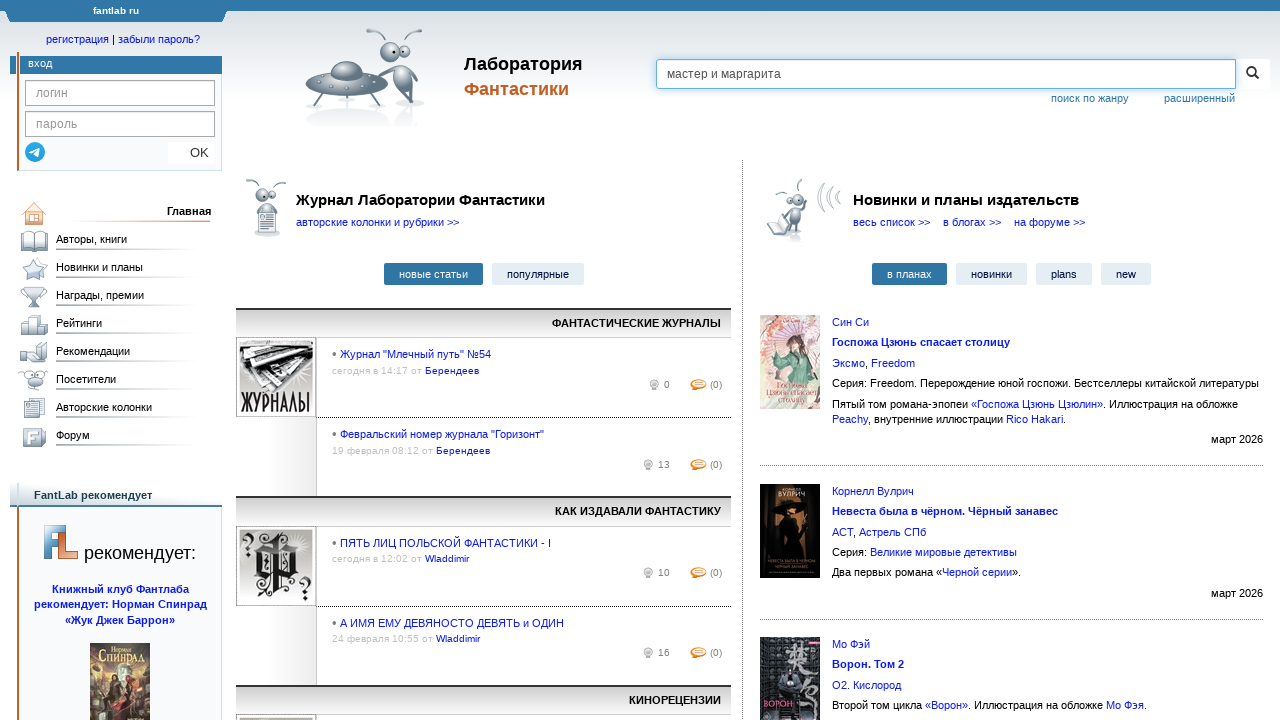

Clicked search submit button at (1253, 74) on .input-group-btn
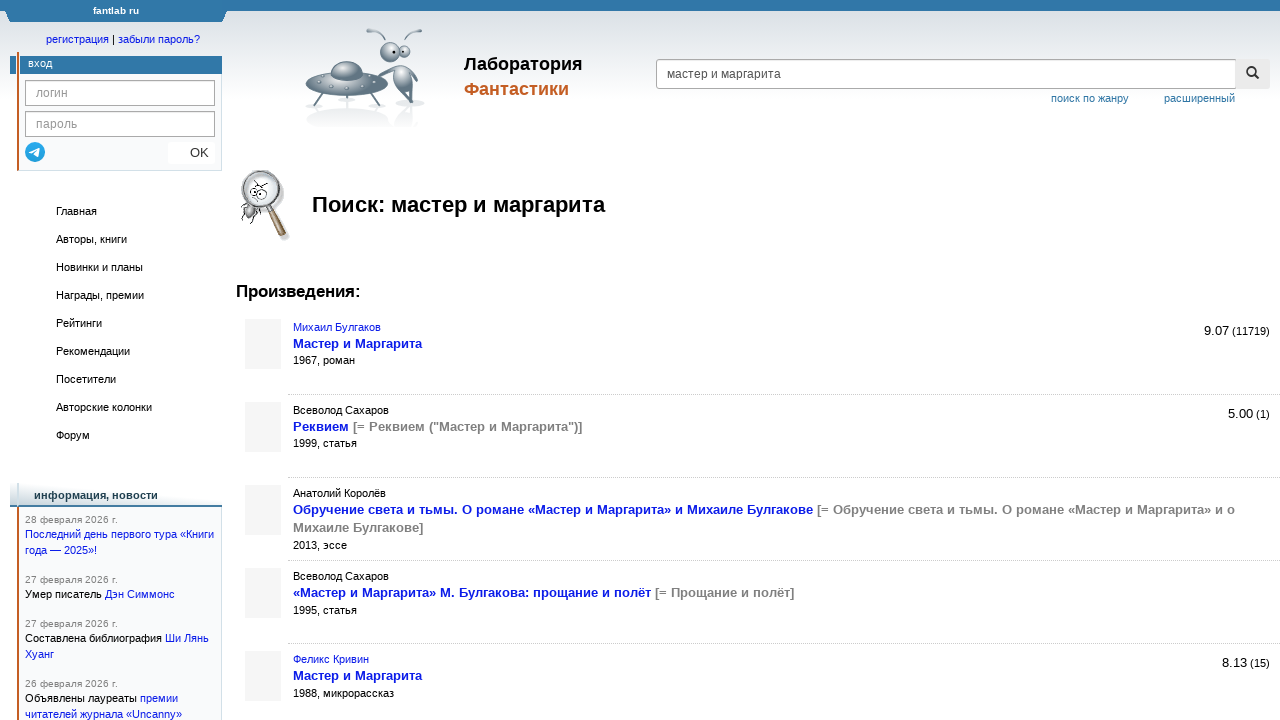

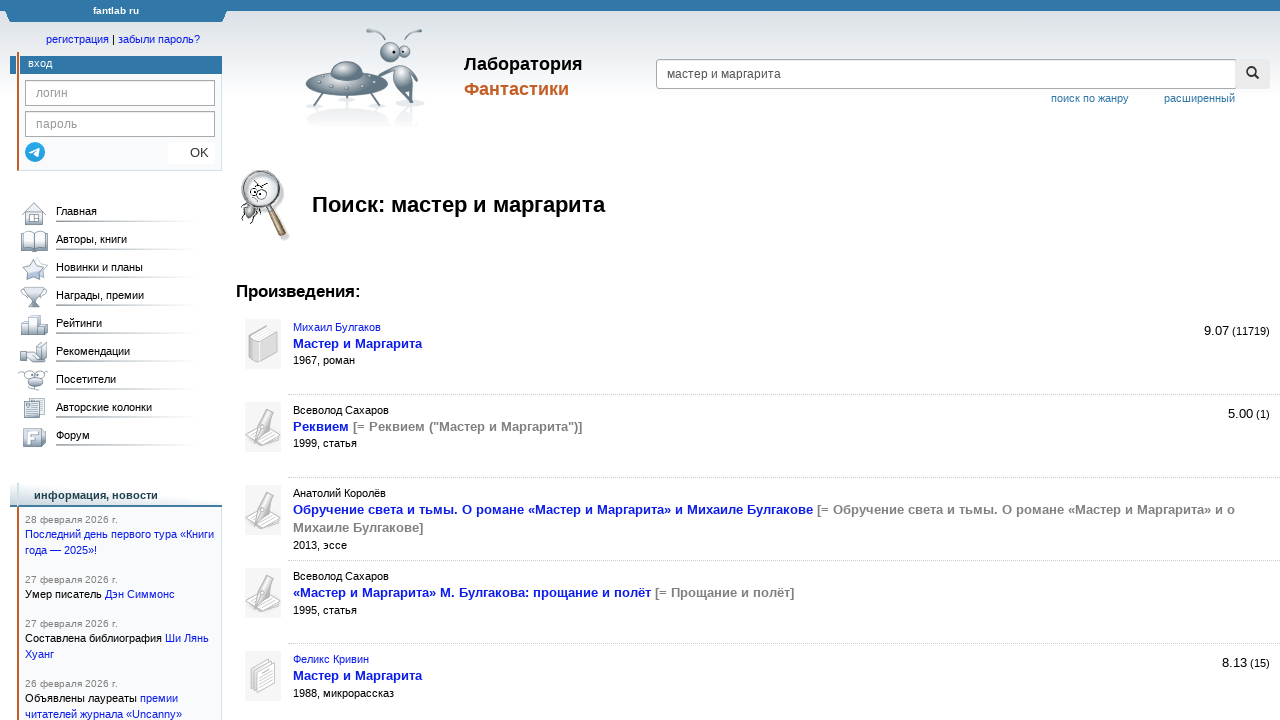